Tests drag-and-drop functionality on the jQuery UI droppable demo page by dragging an element onto a drop target within an iframe.

Starting URL: https://jqueryui.com/droppable/

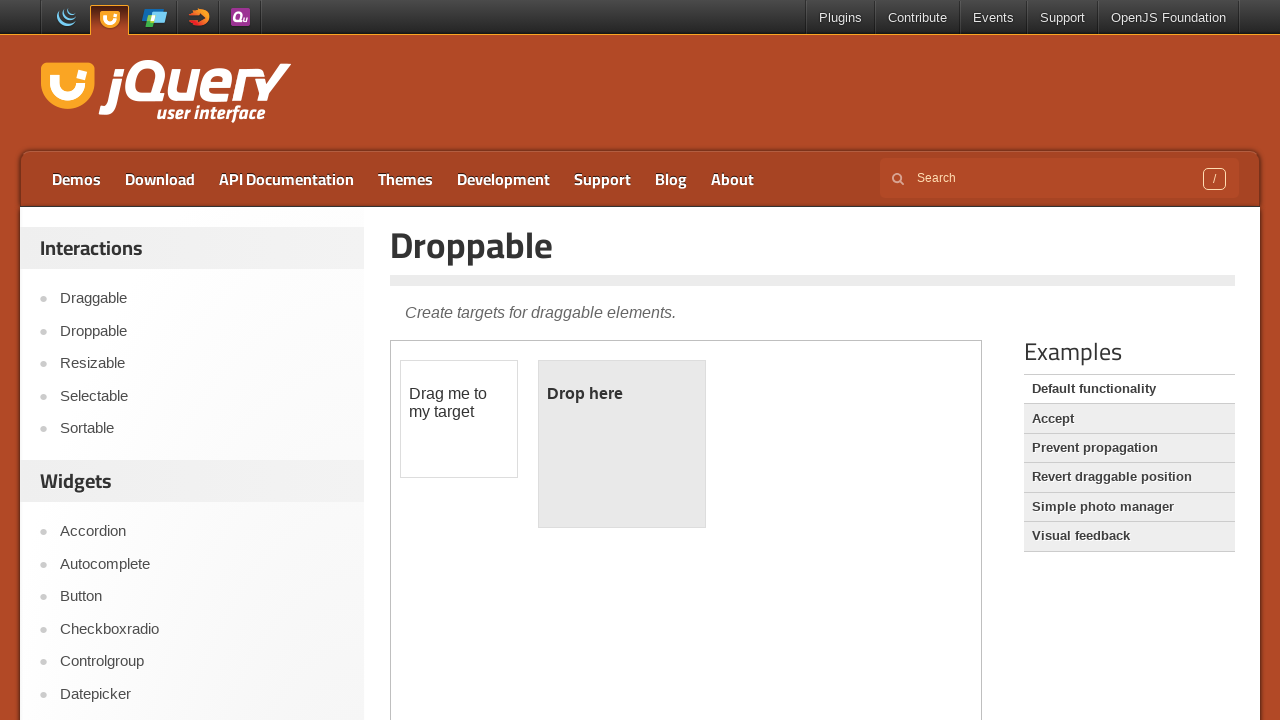

Scrolled down 400px to view the demo area
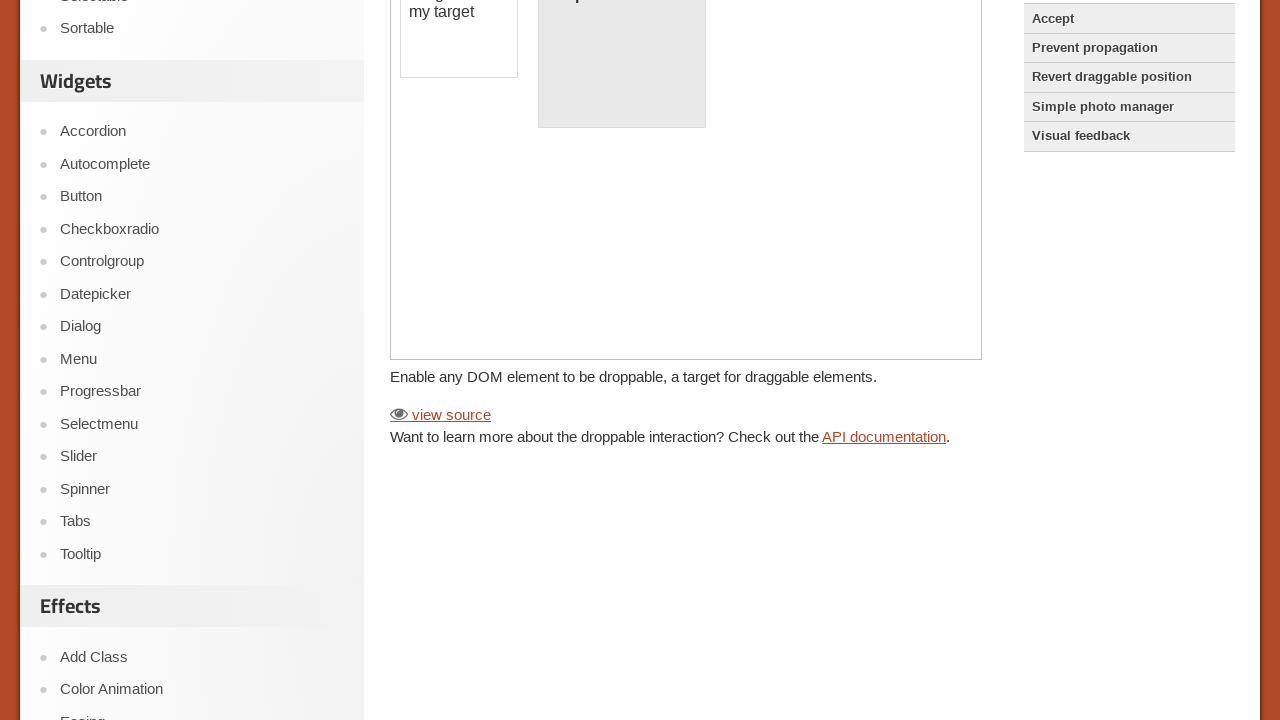

Located the demo iframe
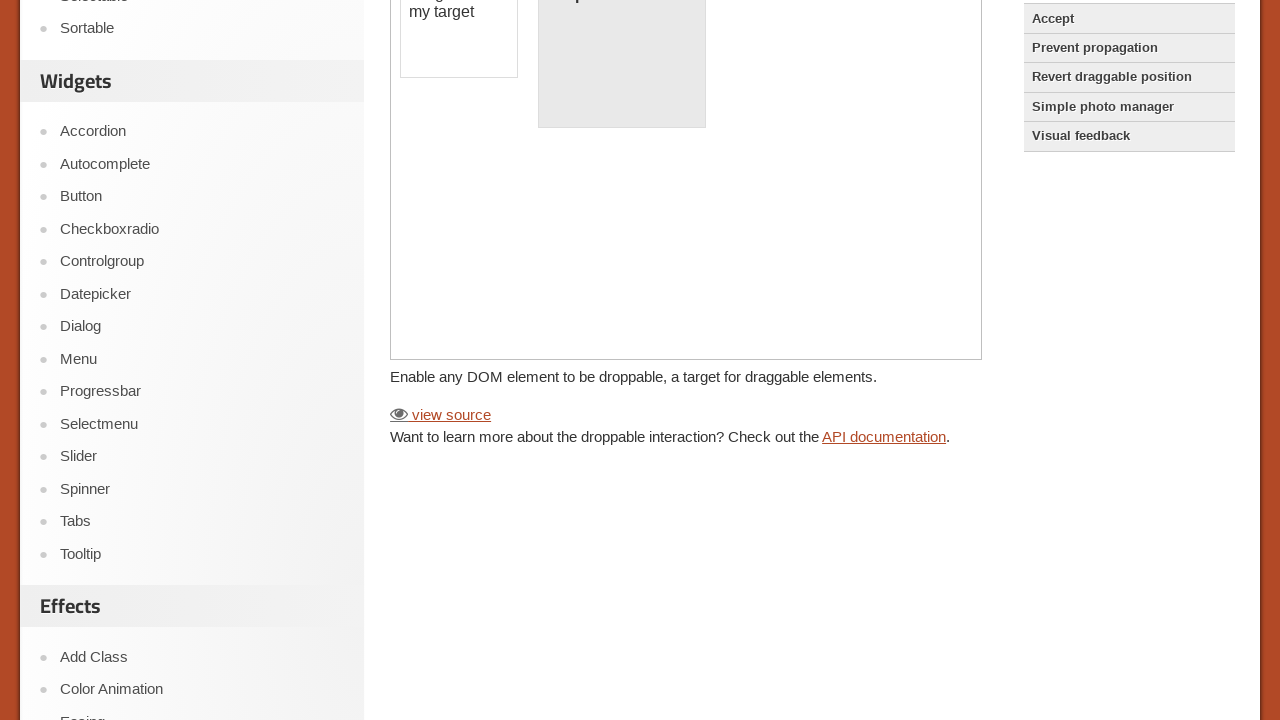

Located the draggable element with id 'draggable'
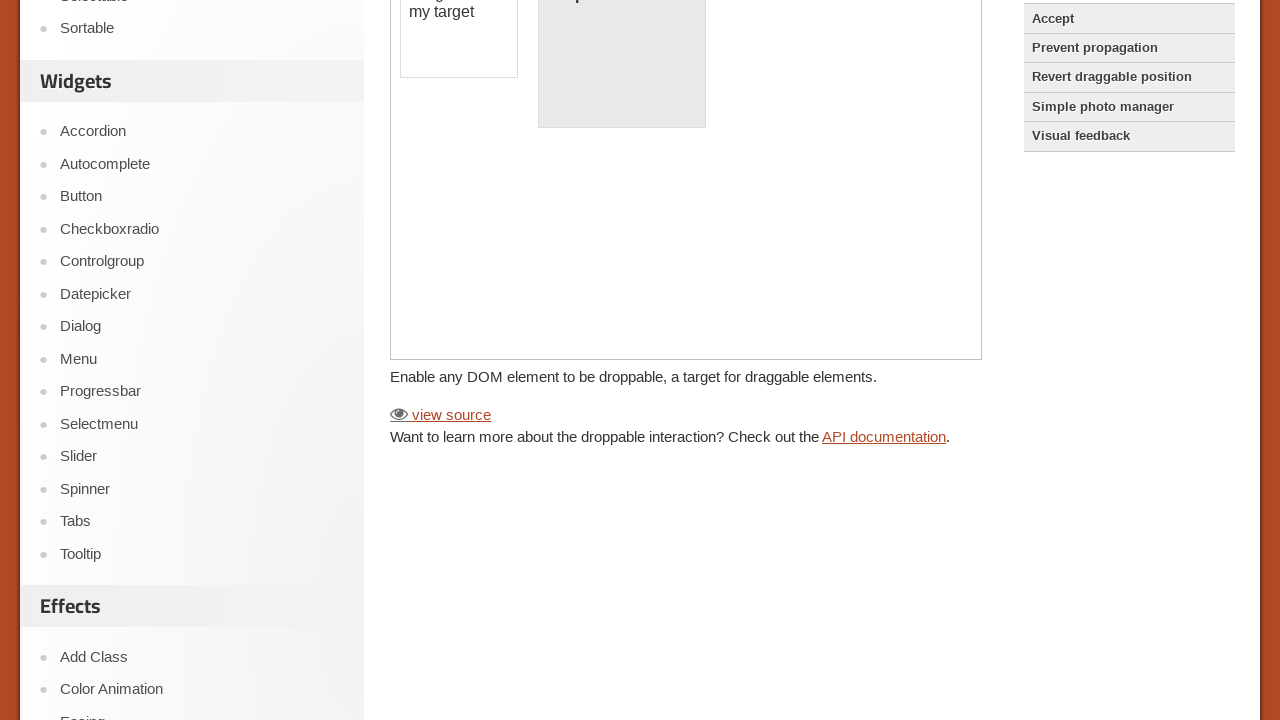

Located the droppable target element with id 'droppable'
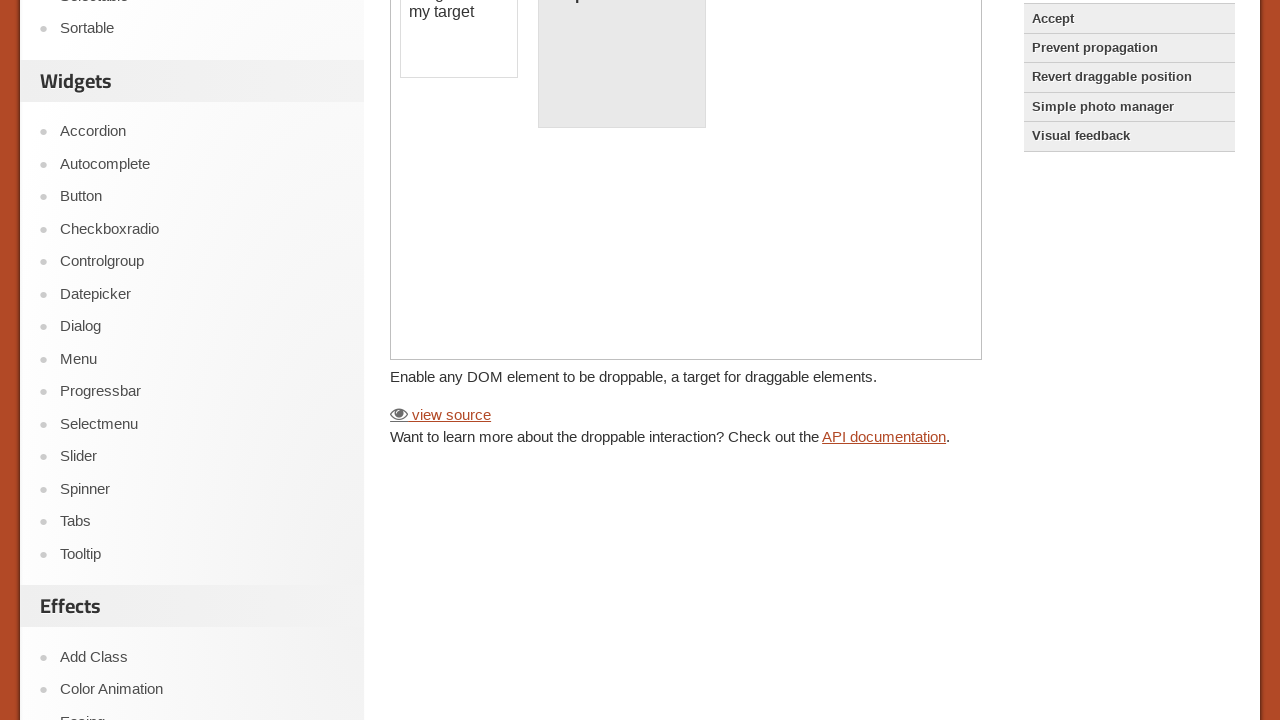

Dragged the draggable element onto the droppable target at (622, 85)
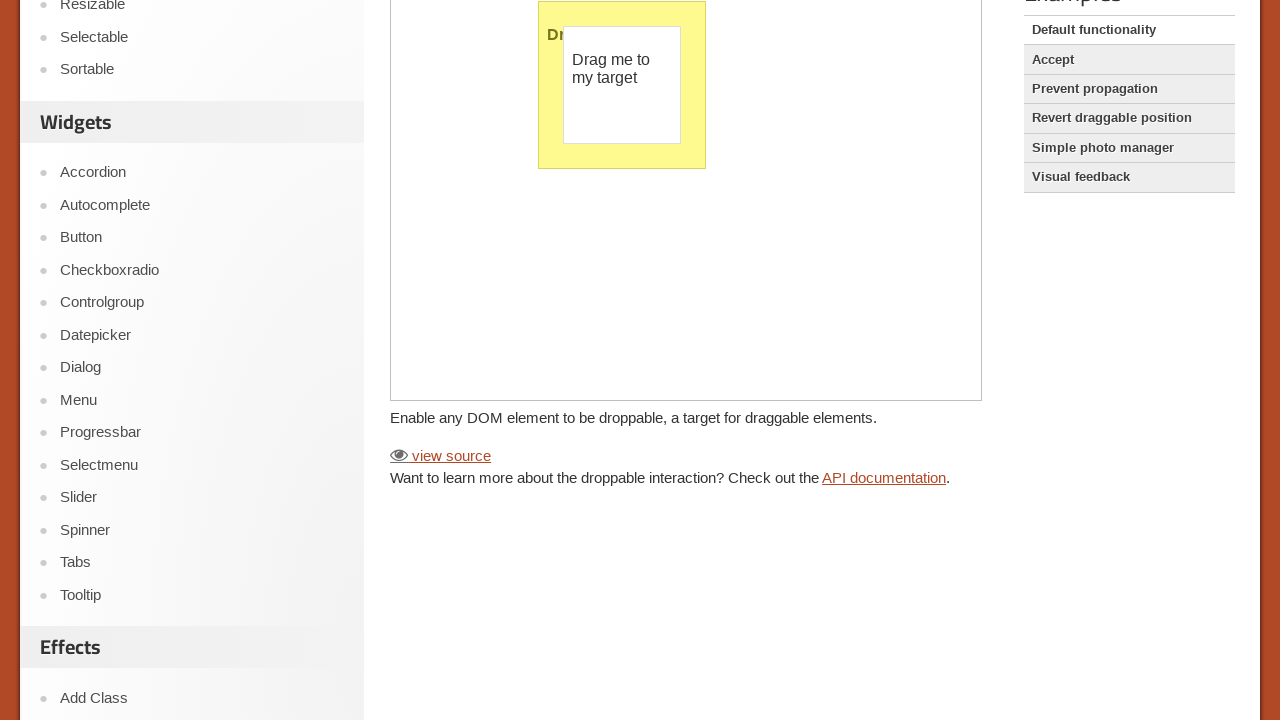

Waited 500ms for the drop action to register
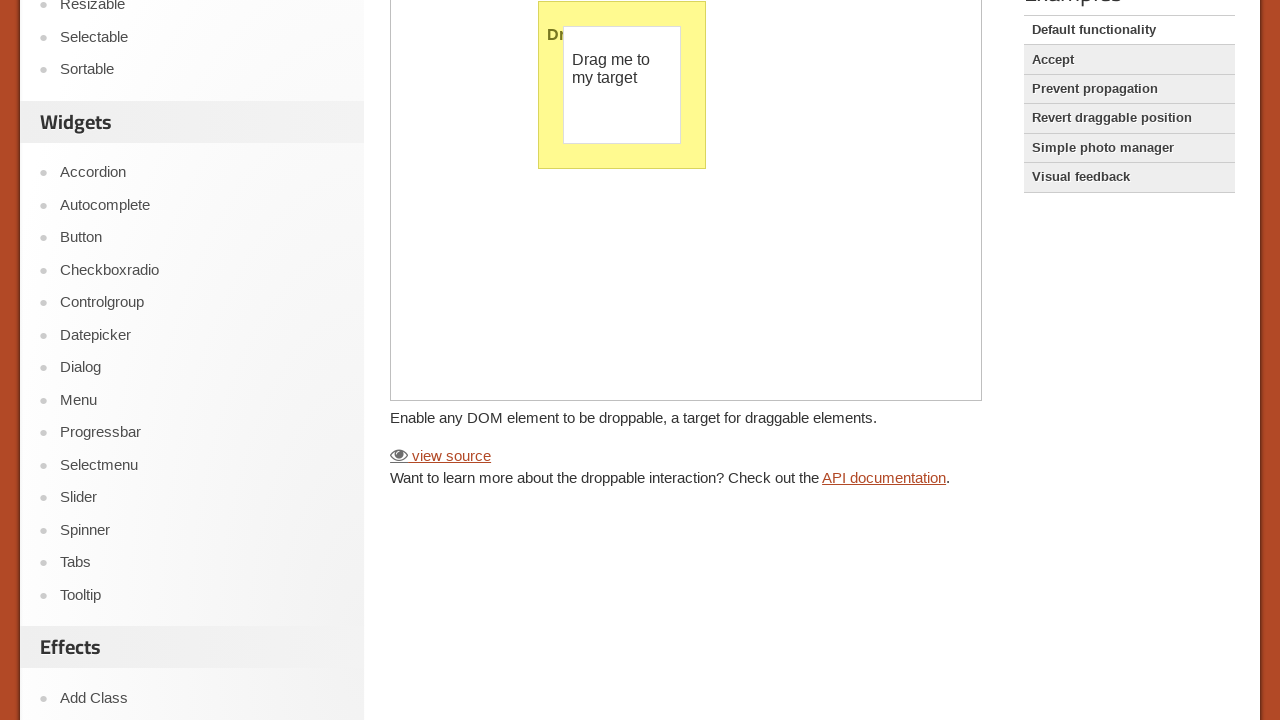

Verified the droppable element is still visible and drop was successful
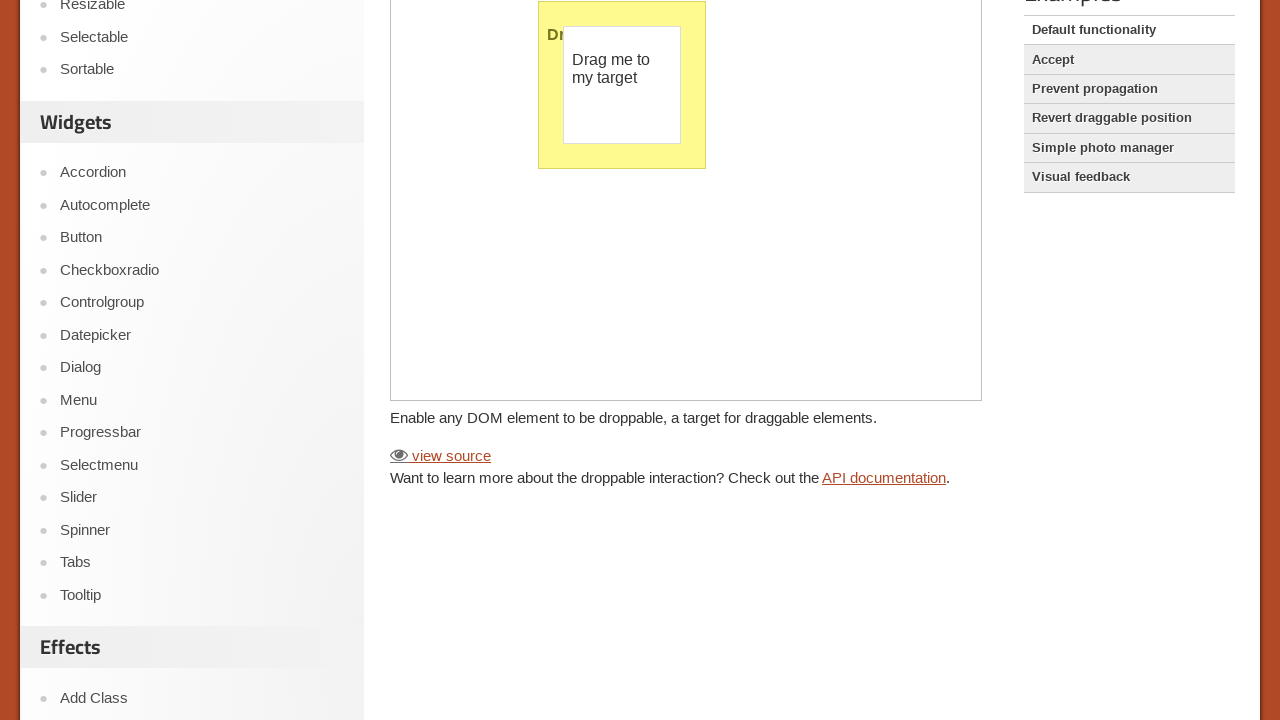

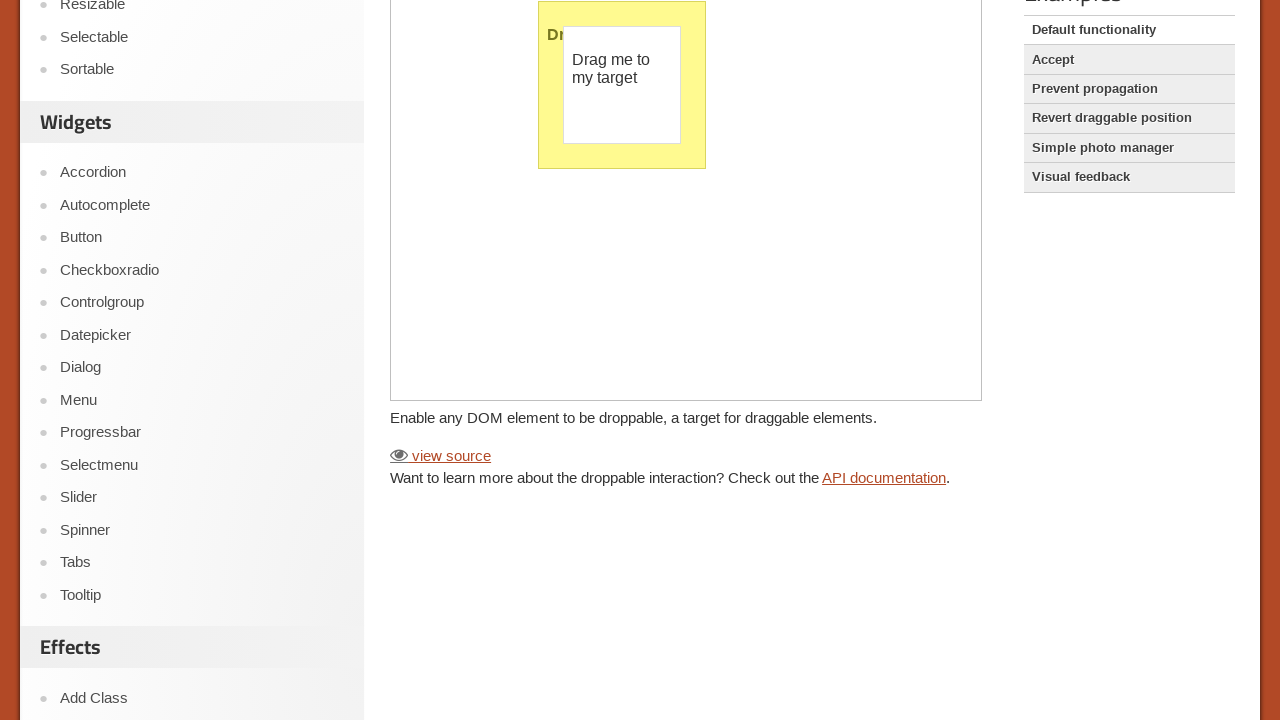